Tests datepicker functionality by clicking the calendar icon to open the date picker widget and selecting a specific date (day 3) from the calendar.

Starting URL: http://demo.automationtesting.in/Datepicker.html

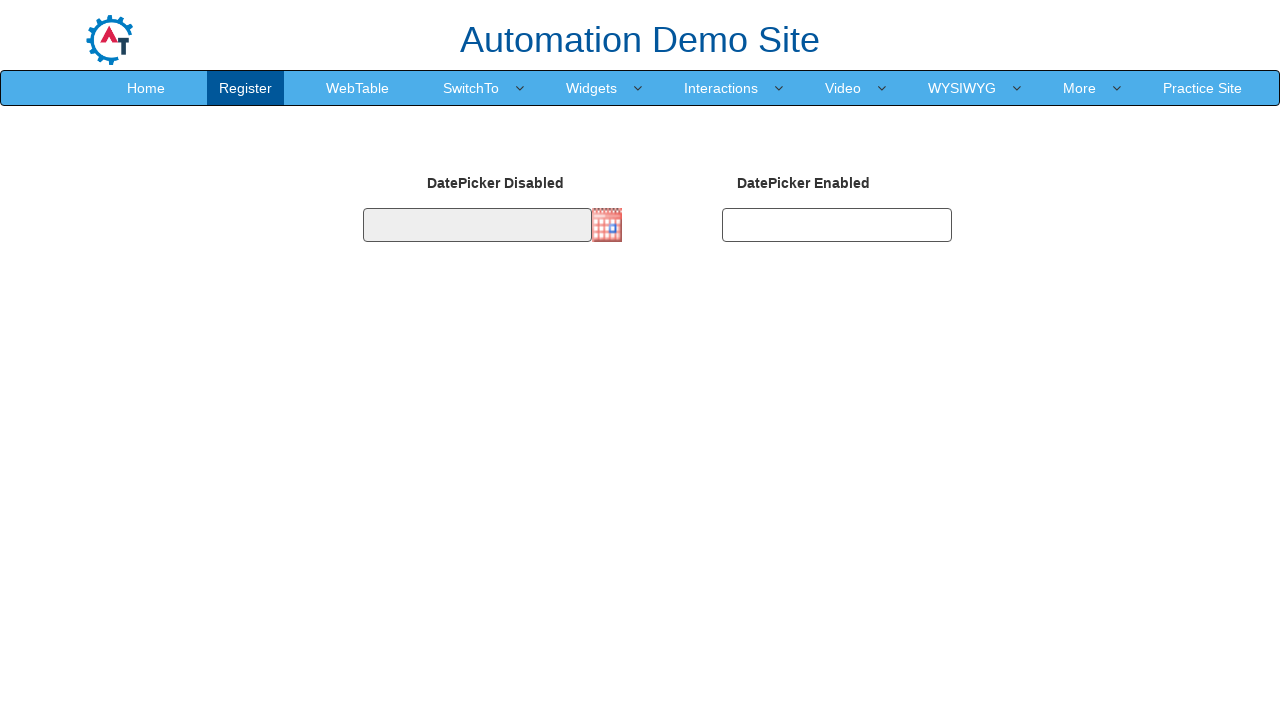

Clicked the calendar icon to open the datepicker widget at (607, 225) on img[src='http://jqueryui.com/resources/demos/datepicker/images/calendar.gif']
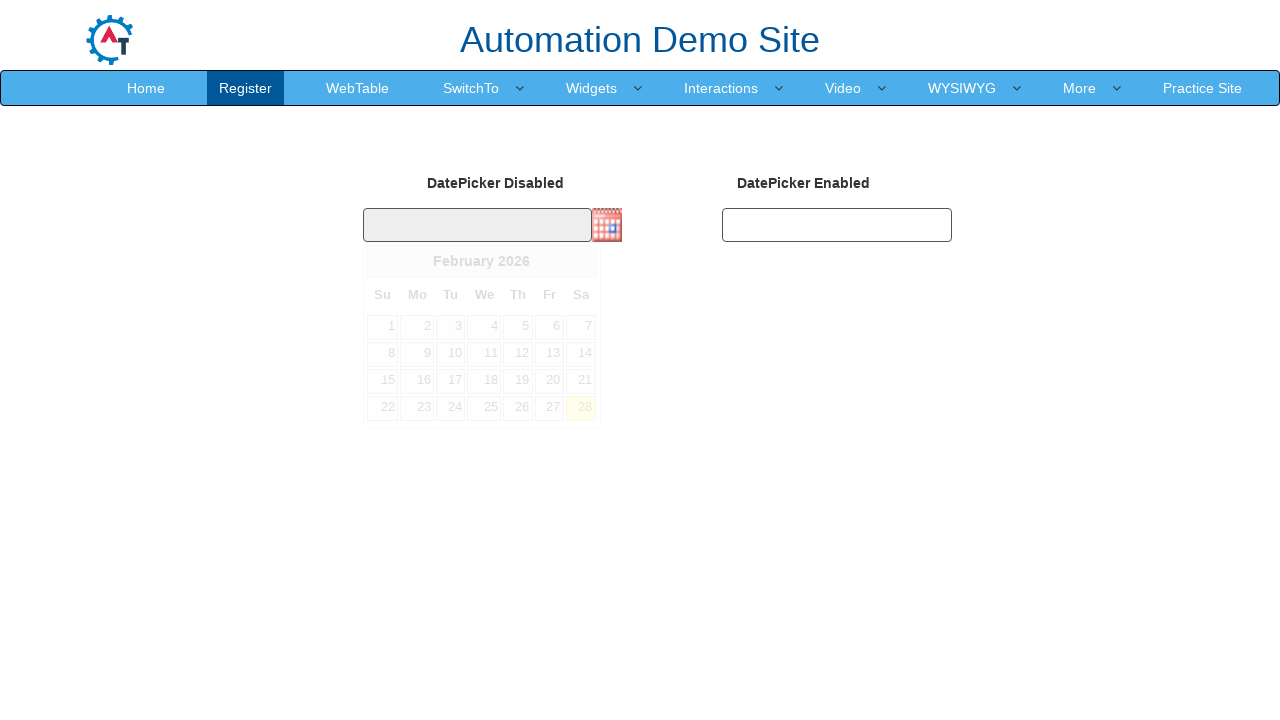

Datepicker calendar widget appeared
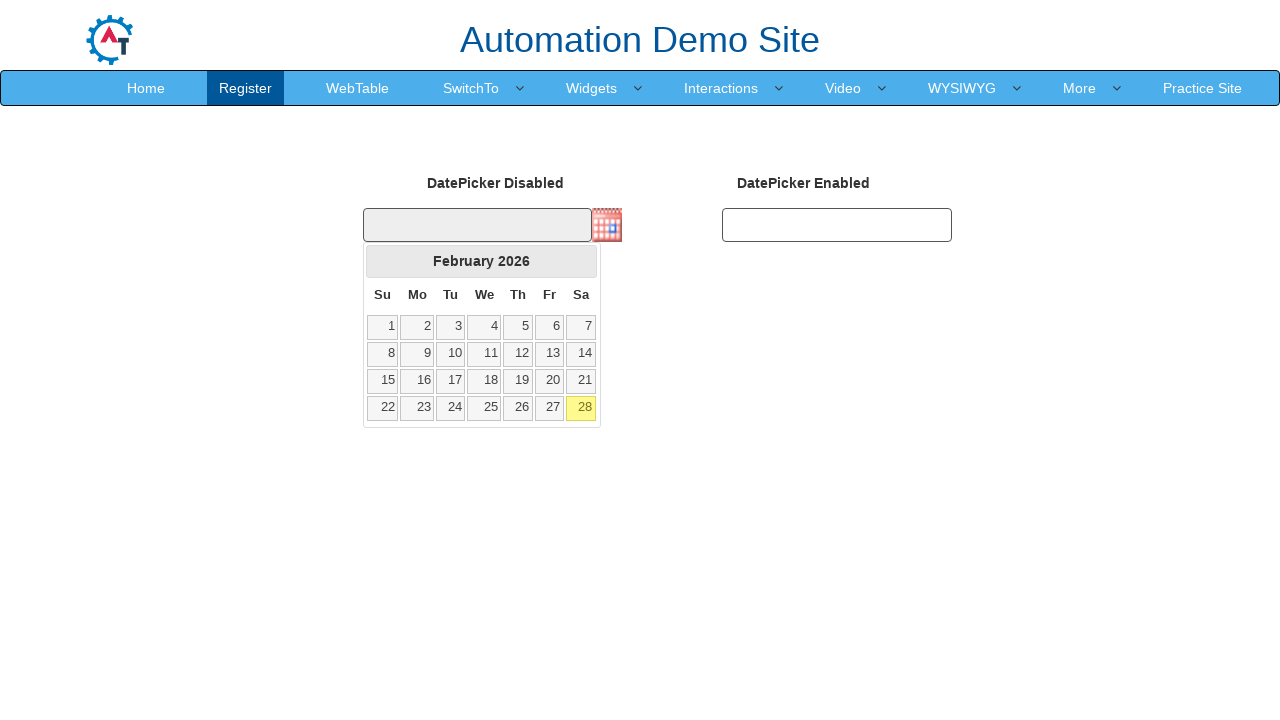

Selected day 3 from the calendar at (451, 327) on .ui-datepicker-calendar a:text('3')
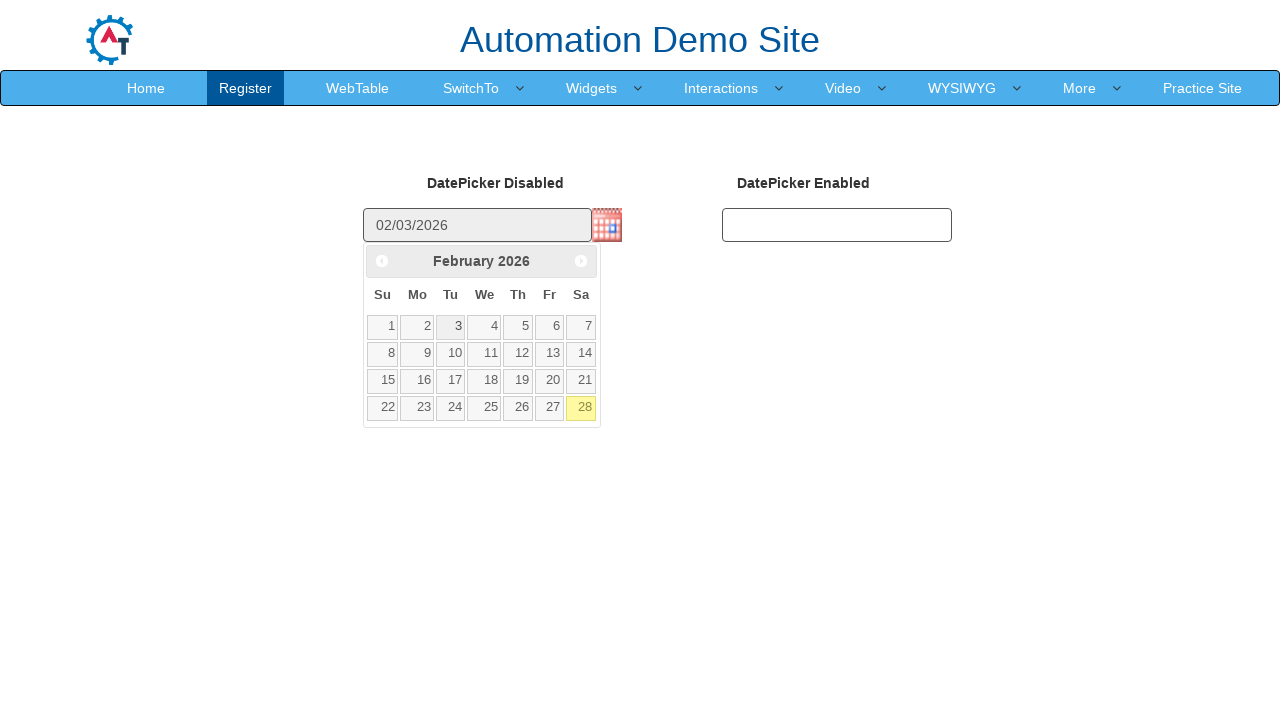

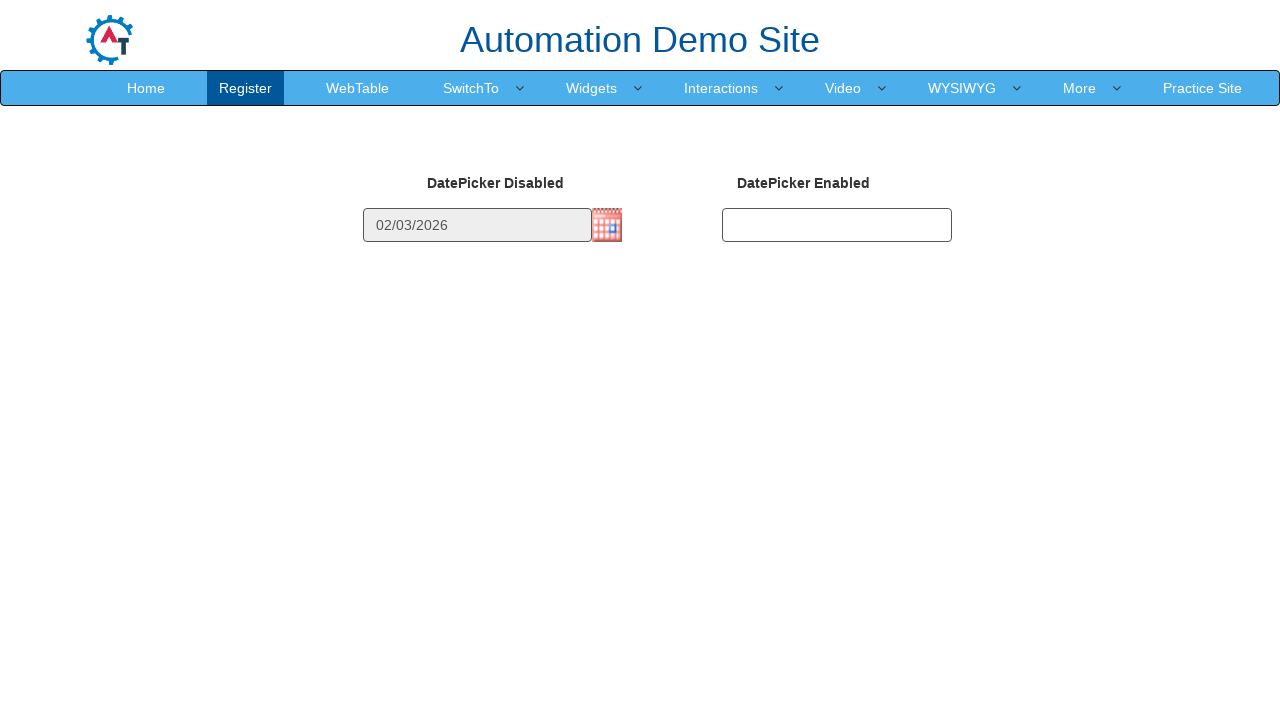